Tests the automation practice form by filling in first name and last name fields with long strings, leaving email empty, and submitting the form to test boundary/validation behavior.

Starting URL: https://demoqa.com/automation-practice-form

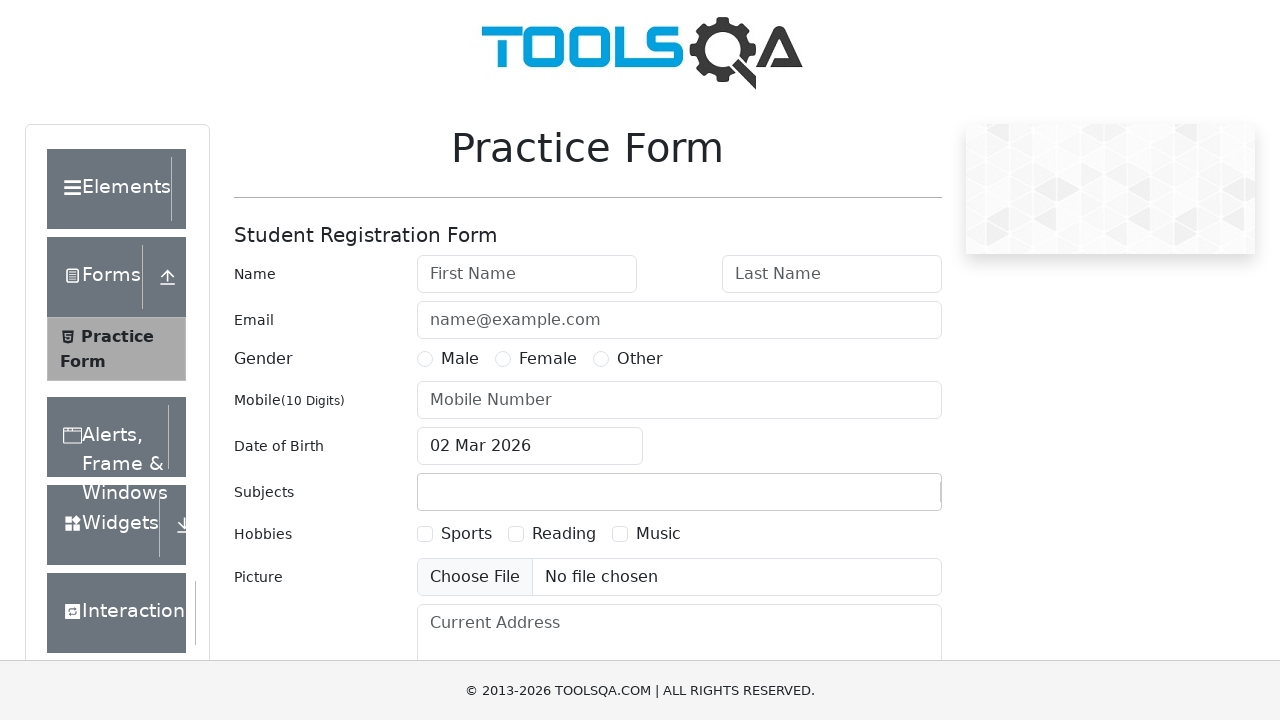

Filled first name field with long boundary test string on input#firstName
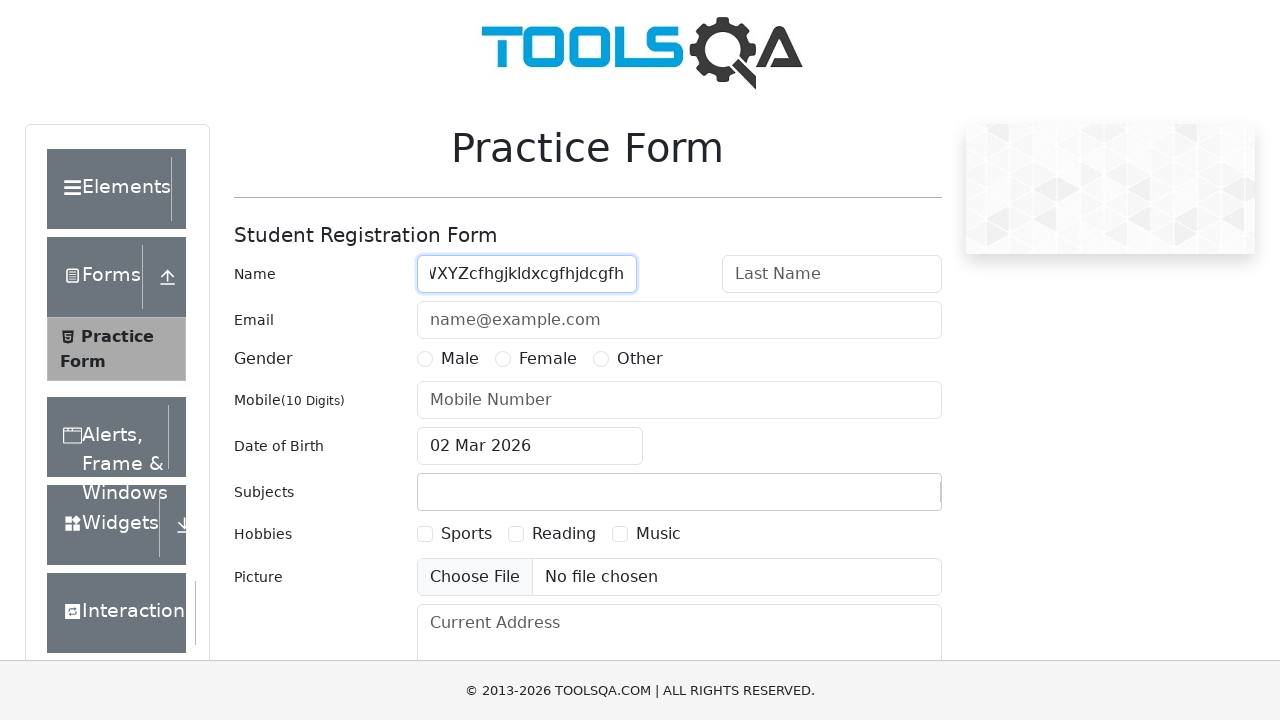

Filled last name field with long boundary test string on input#lastName
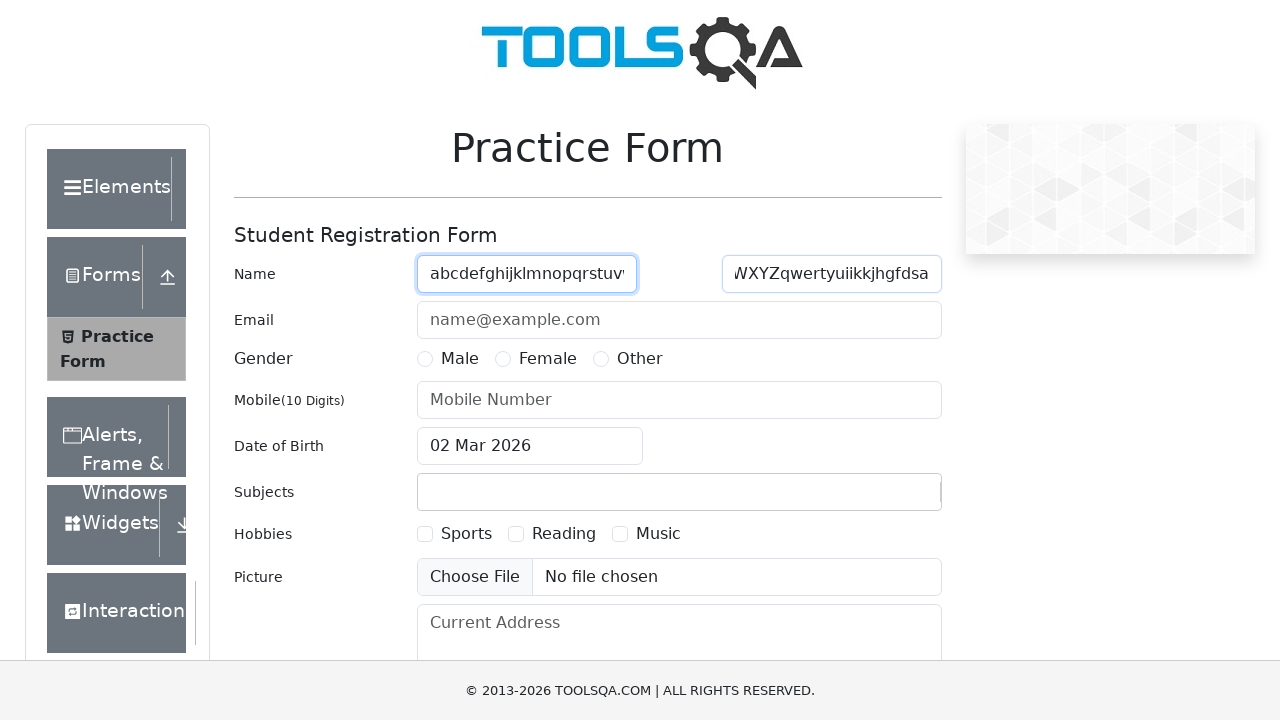

Left email field empty to test validation on input#userEmail
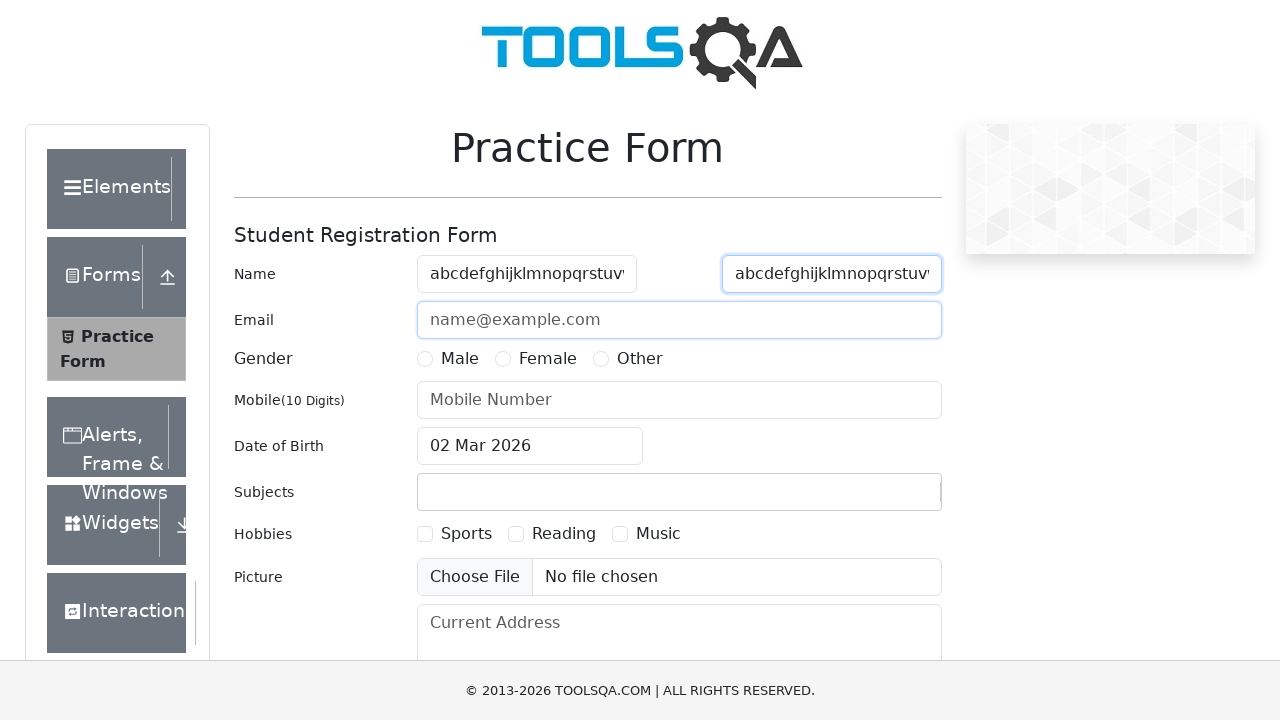

Clicked Submit button to submit form with empty email at (885, 499) on button:has-text('Submit')
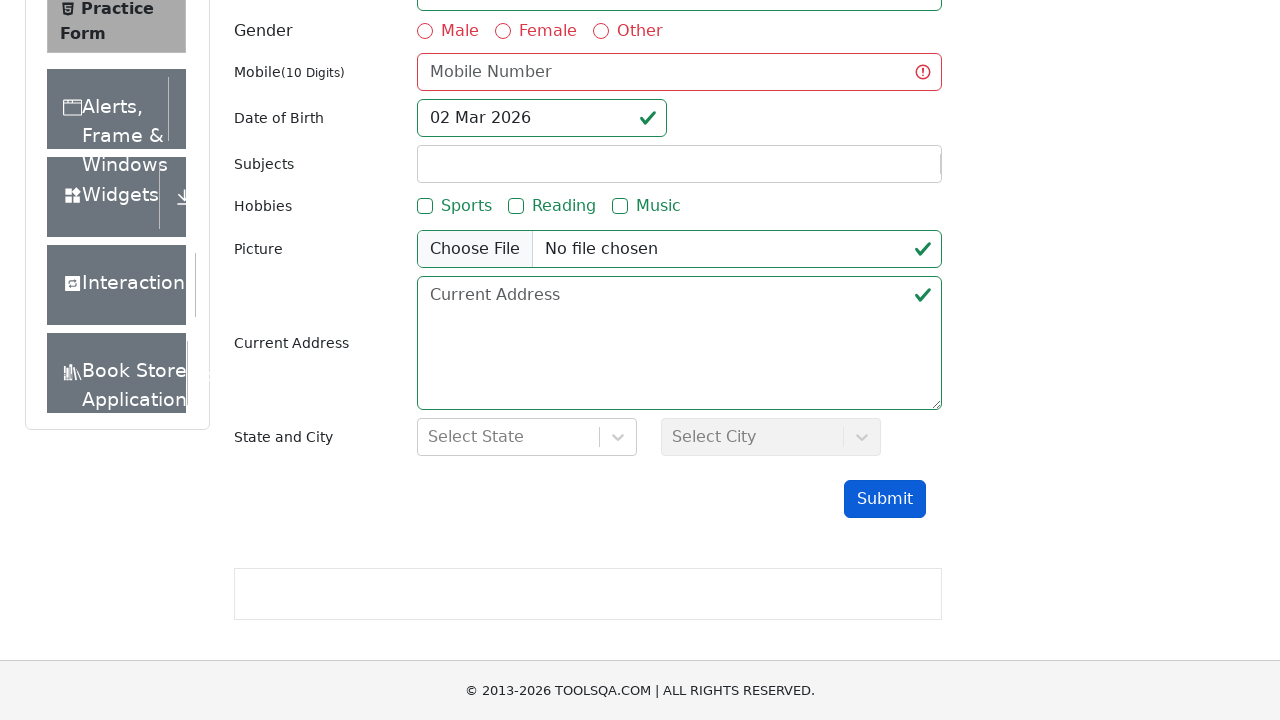

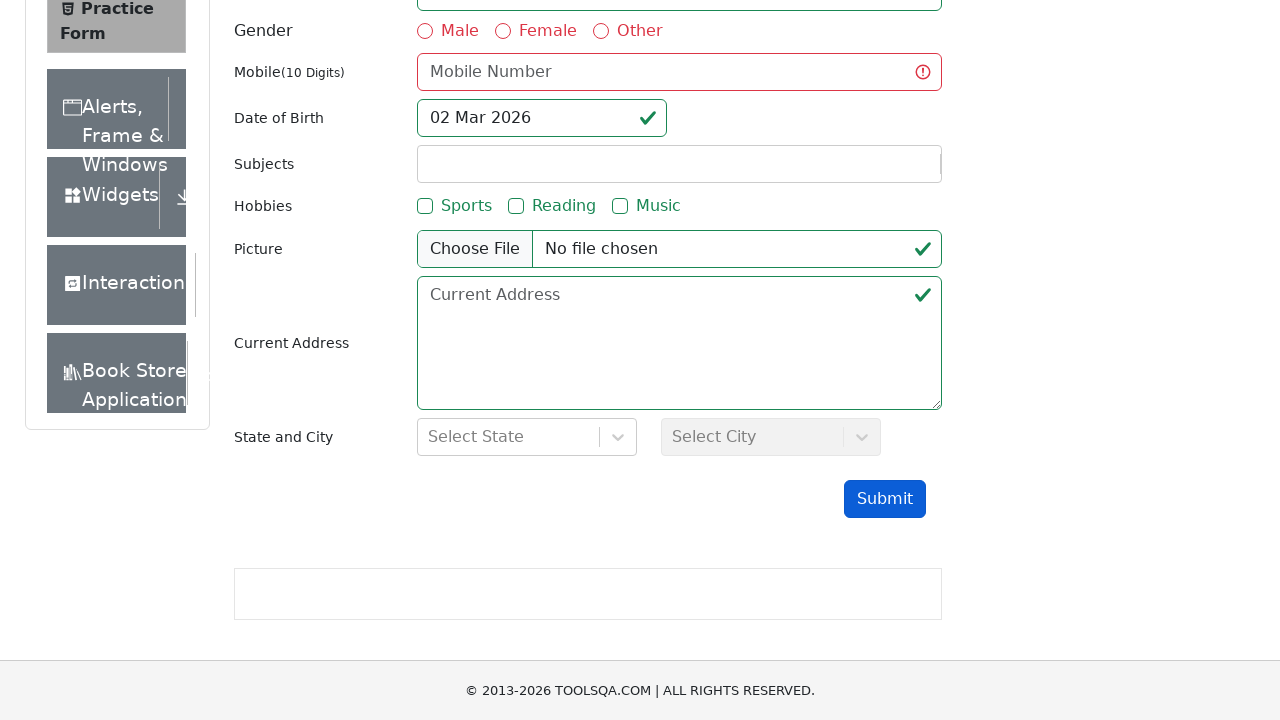